Tests the search functionality on python.org by entering "pycon" in the search box and submitting the search form

Starting URL: http://www.python.org

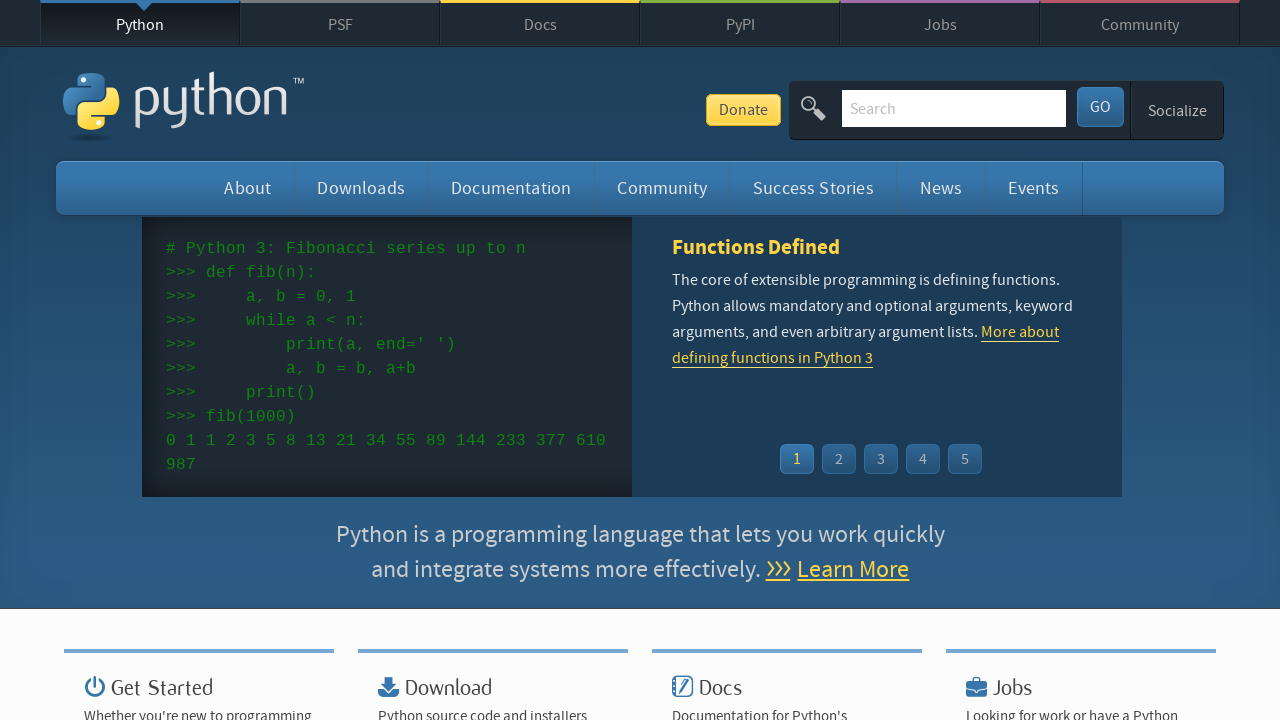

Filled search field with 'pycon' on input[name='q']
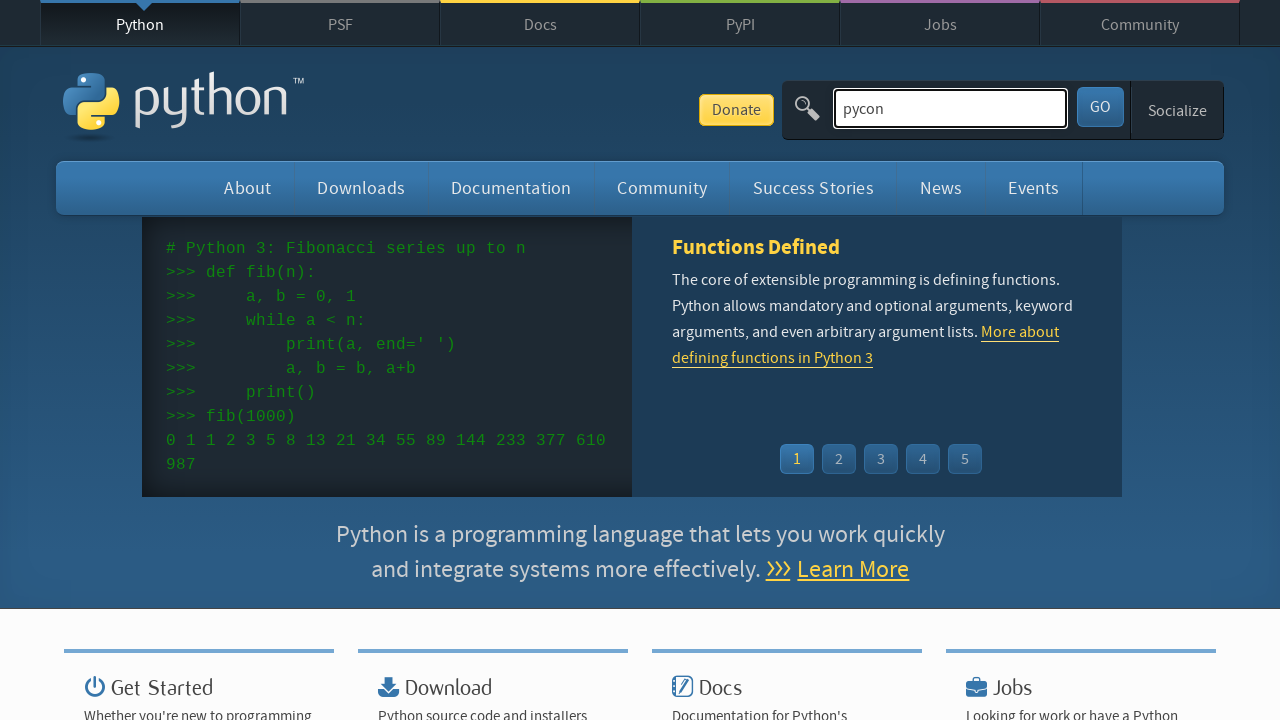

Pressed Enter to submit search form on input[name='q']
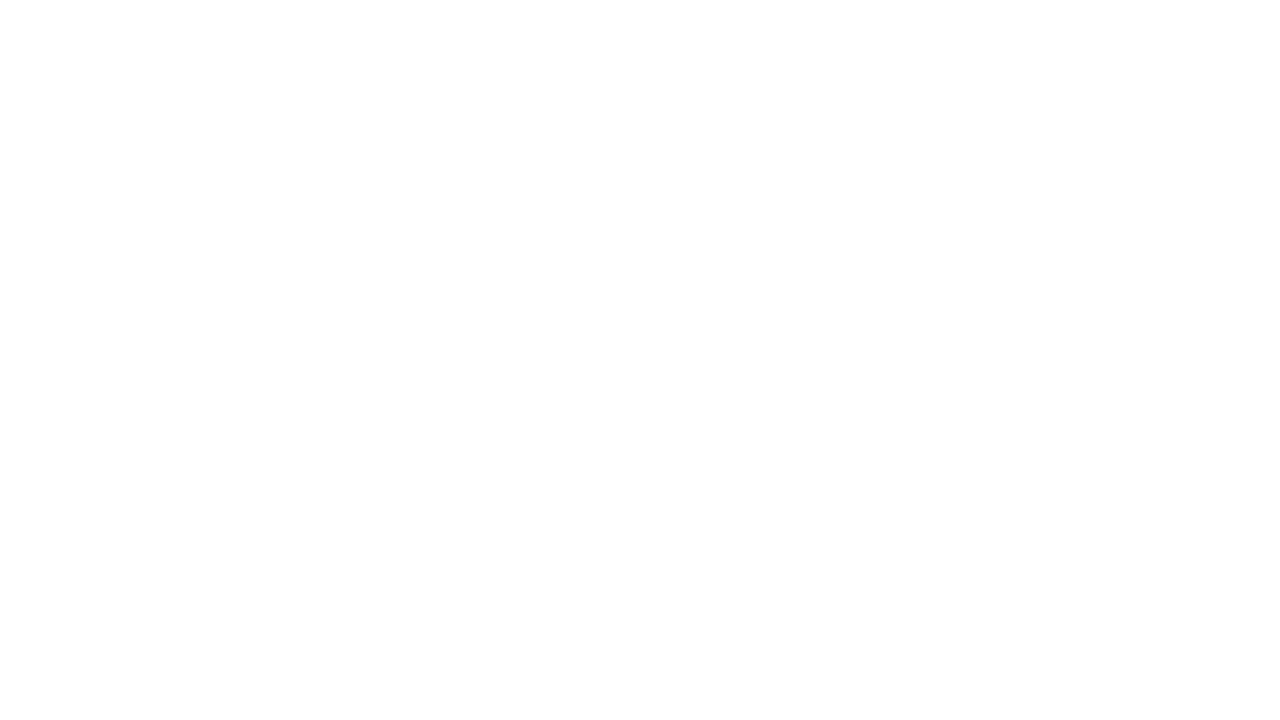

Search results page loaded successfully
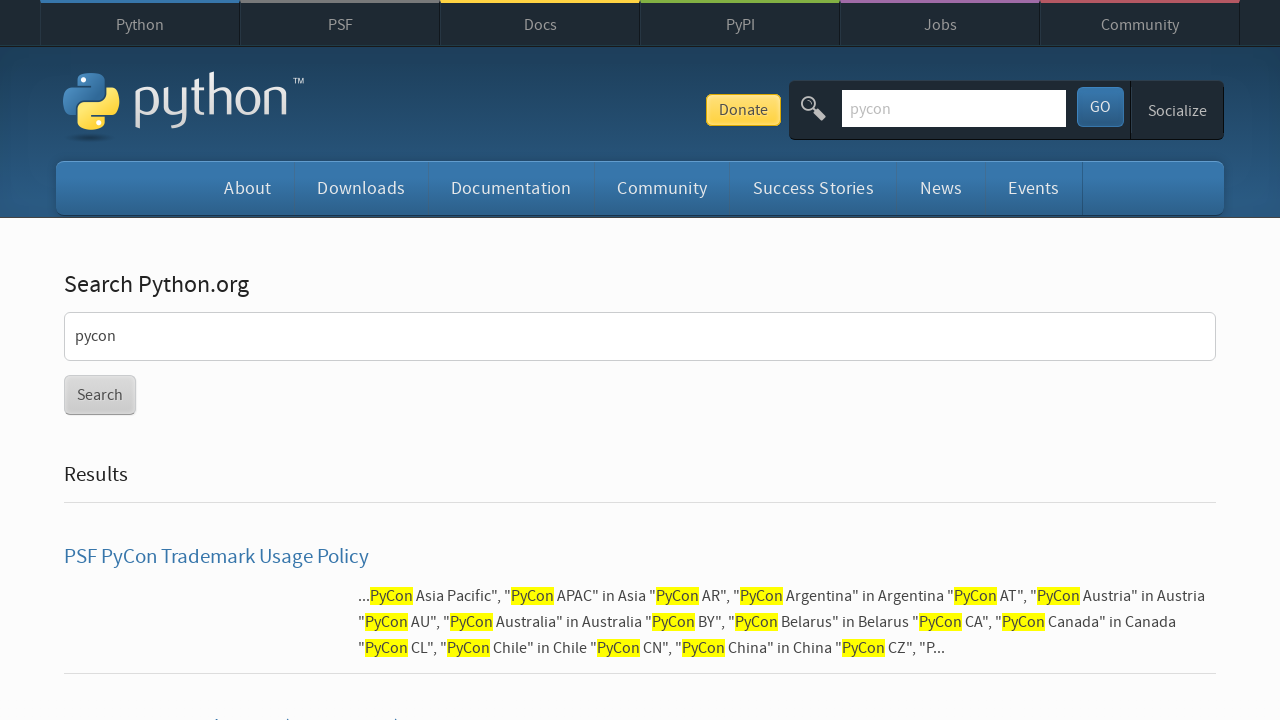

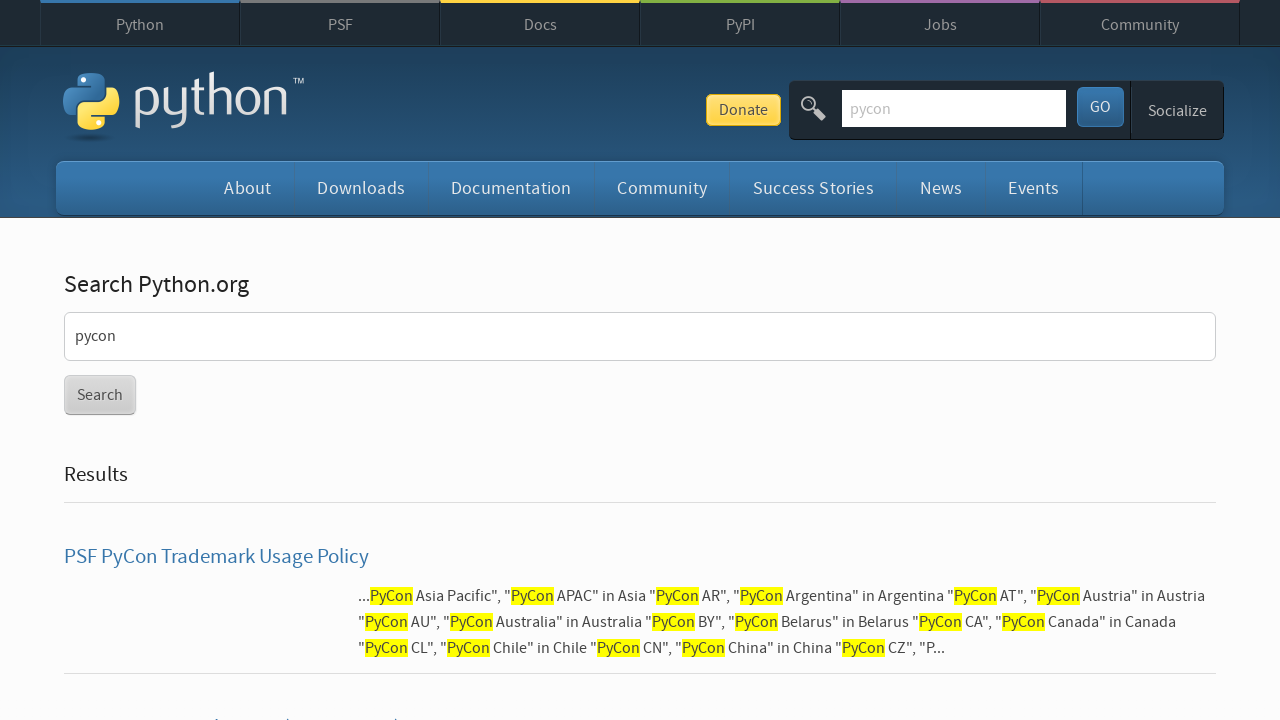